Tests AJAX request by clicking the trigger button and then clicking on the success element after it appears

Starting URL: http://uitestingplayground.com/ajax

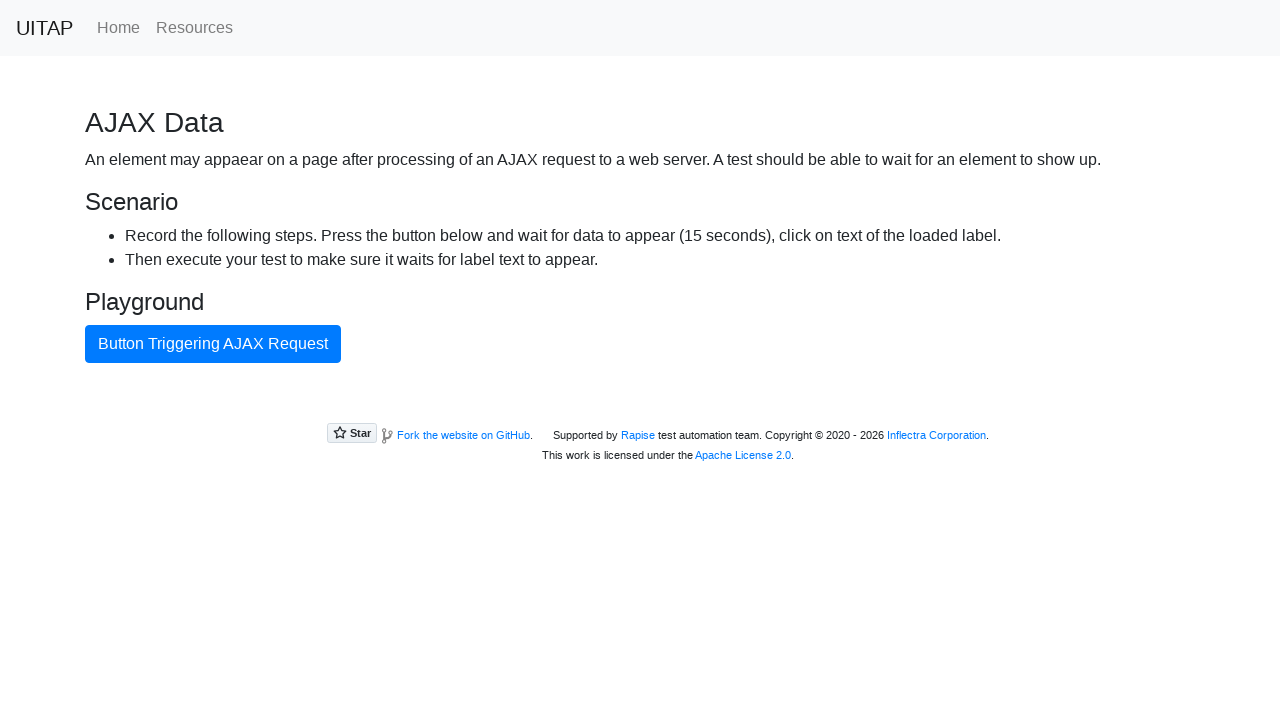

Clicked button to trigger AJAX request at (213, 344) on internal:text="Button Triggering AJAX Request"i
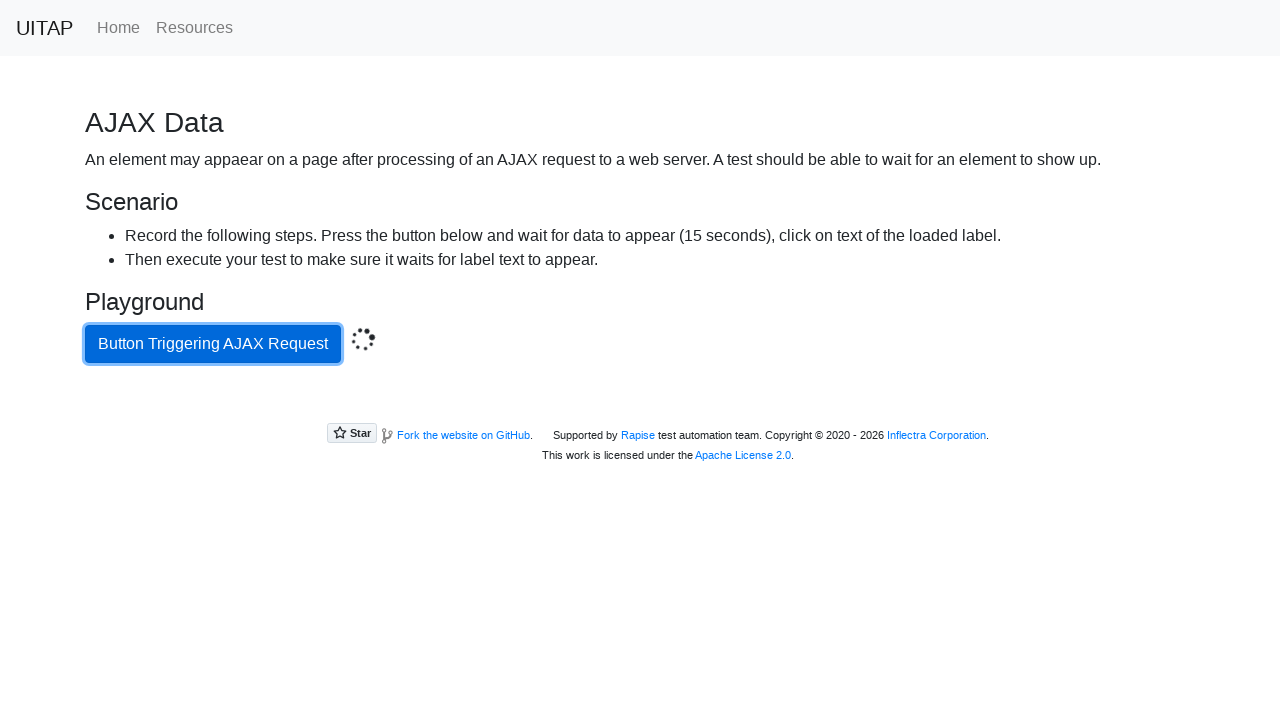

Clicked success button after AJAX request completed at (640, 405) on .bg-success
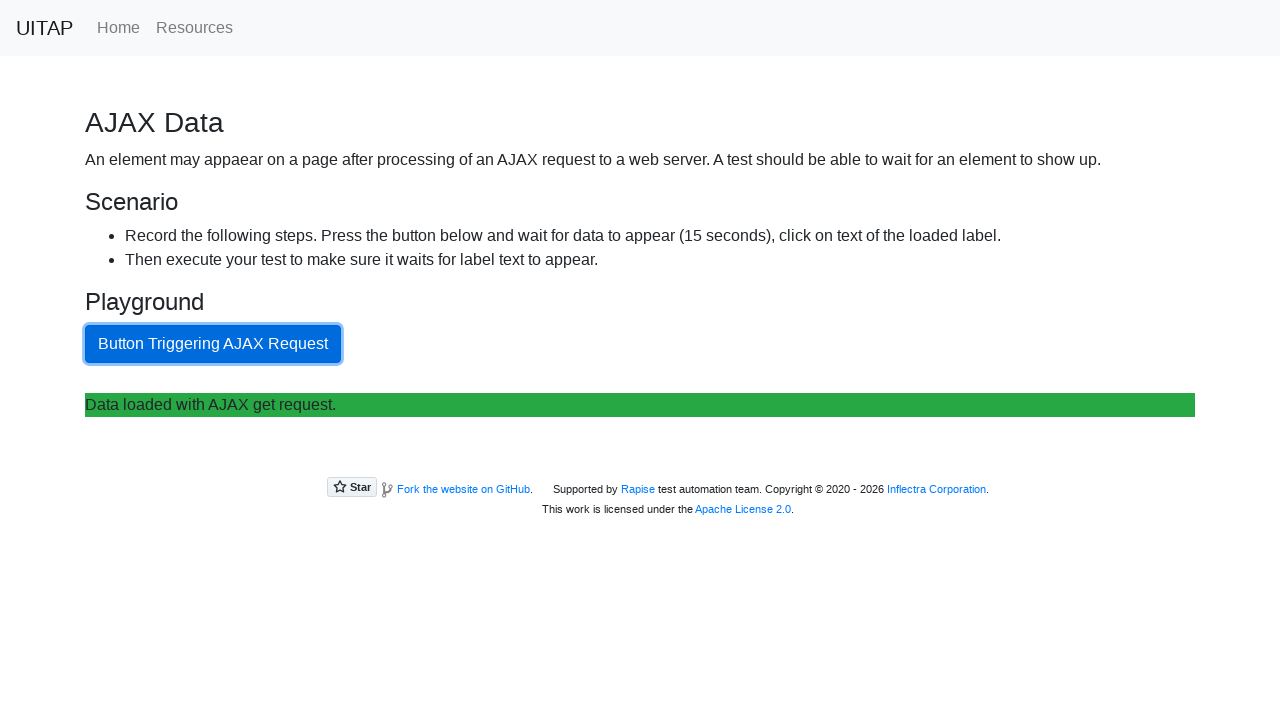

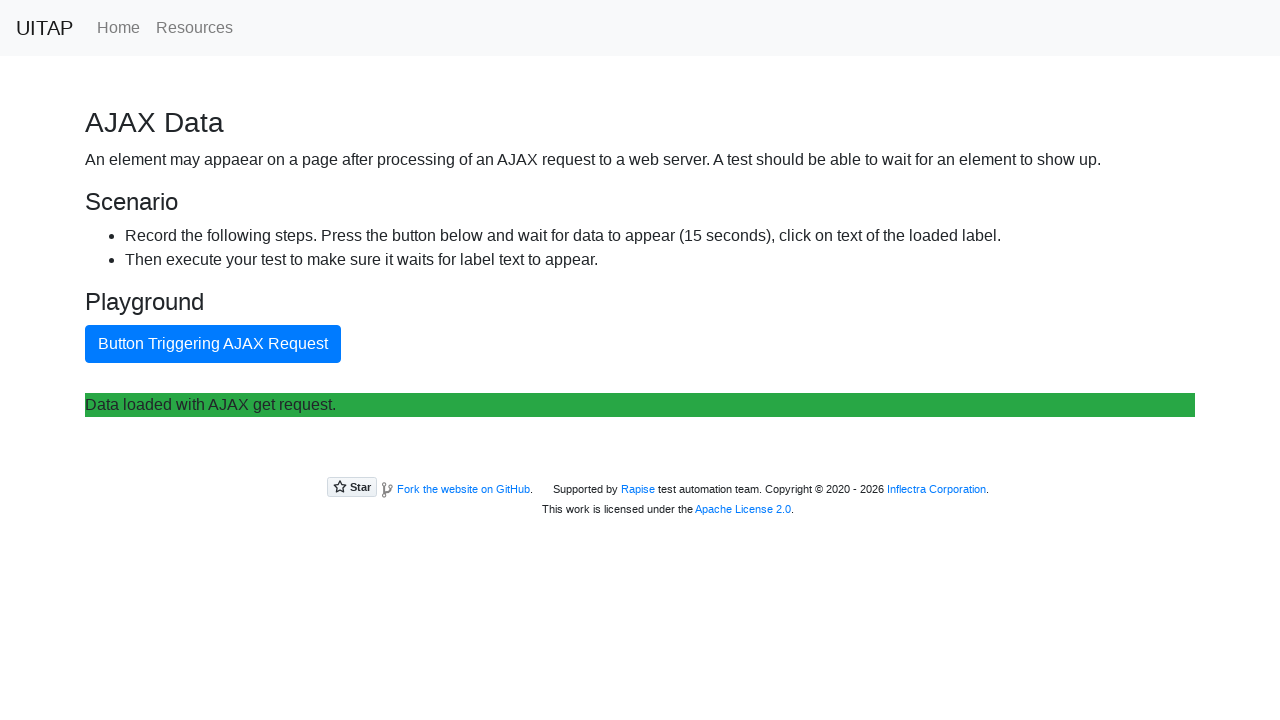